Tests form submission on a Selenium training page that has dynamically generated class attributes, demonstrating how to locate elements using XPath starts-with() function when class names change.

Starting URL: https://v1.training-support.net/selenium/dynamic-attributes

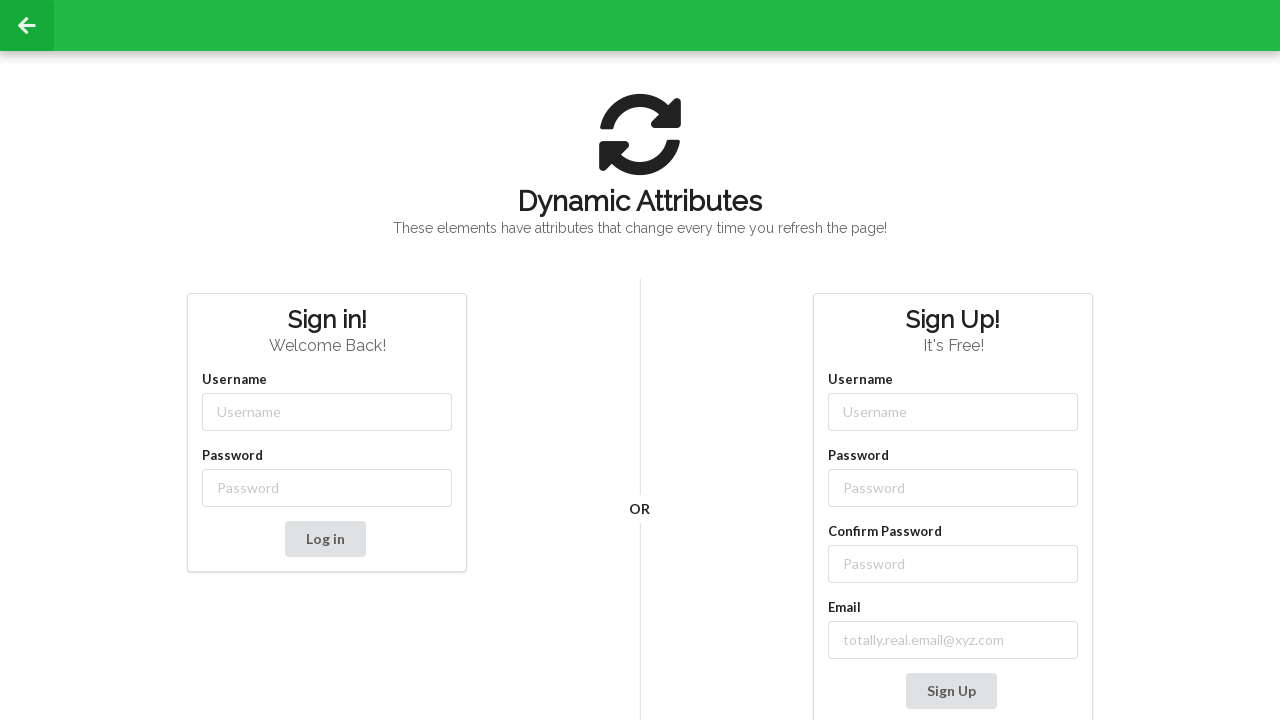

Filled username field using XPath starts-with() for dynamic class attribute on //input[starts-with(@class, 'username-')]
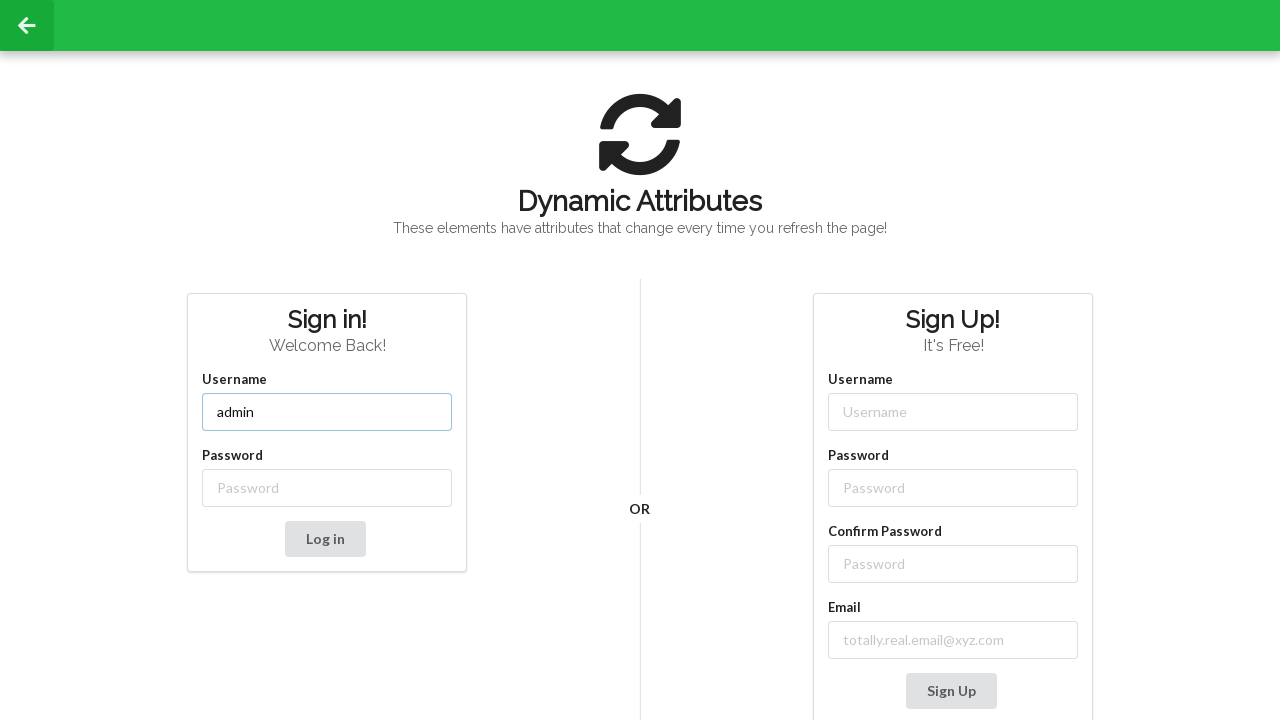

Filled password field using XPath starts-with() for dynamic class attribute on //input[starts-with(@class, 'password-')]
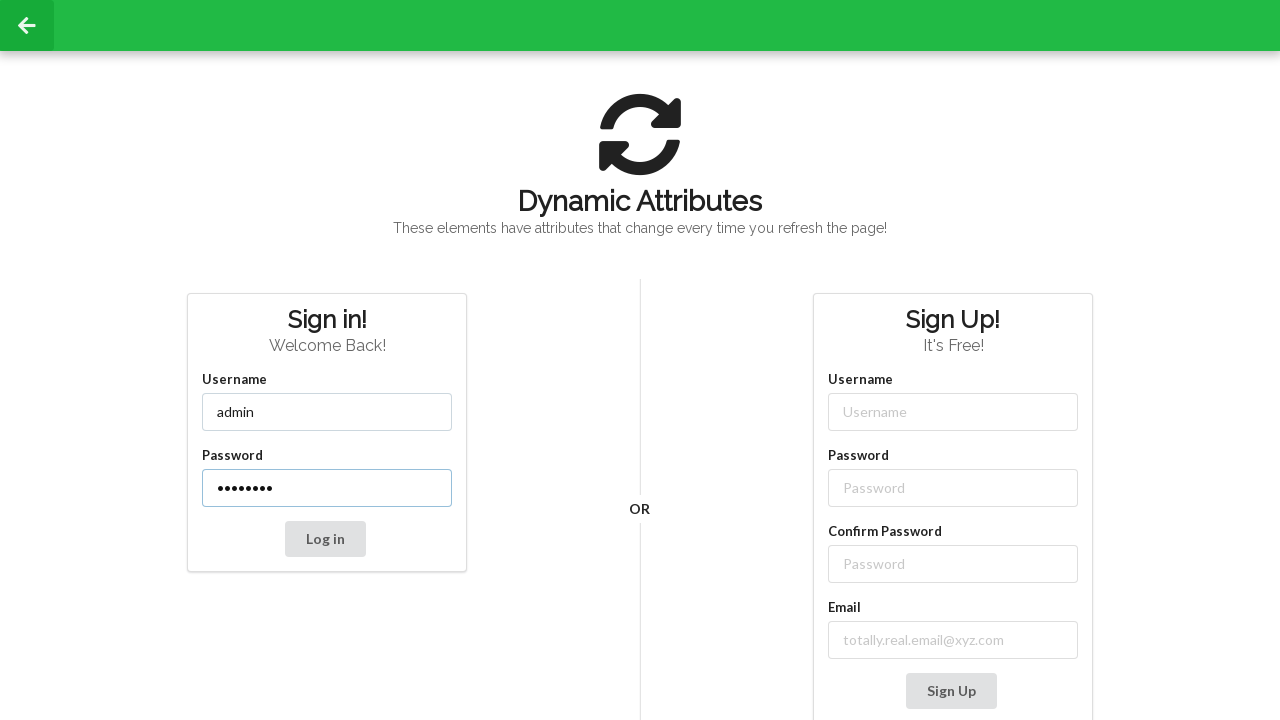

Clicked submit button to submit the form at (325, 539) on button[type='submit']
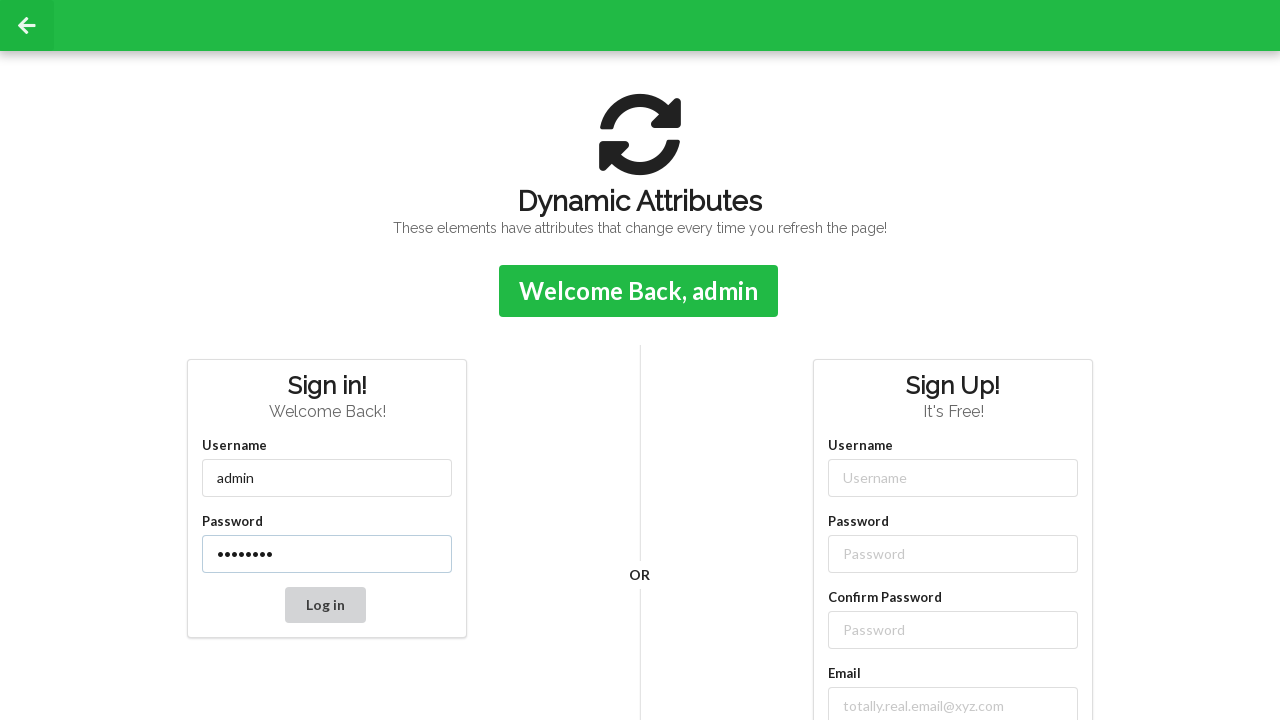

Confirmation message appeared after form submission
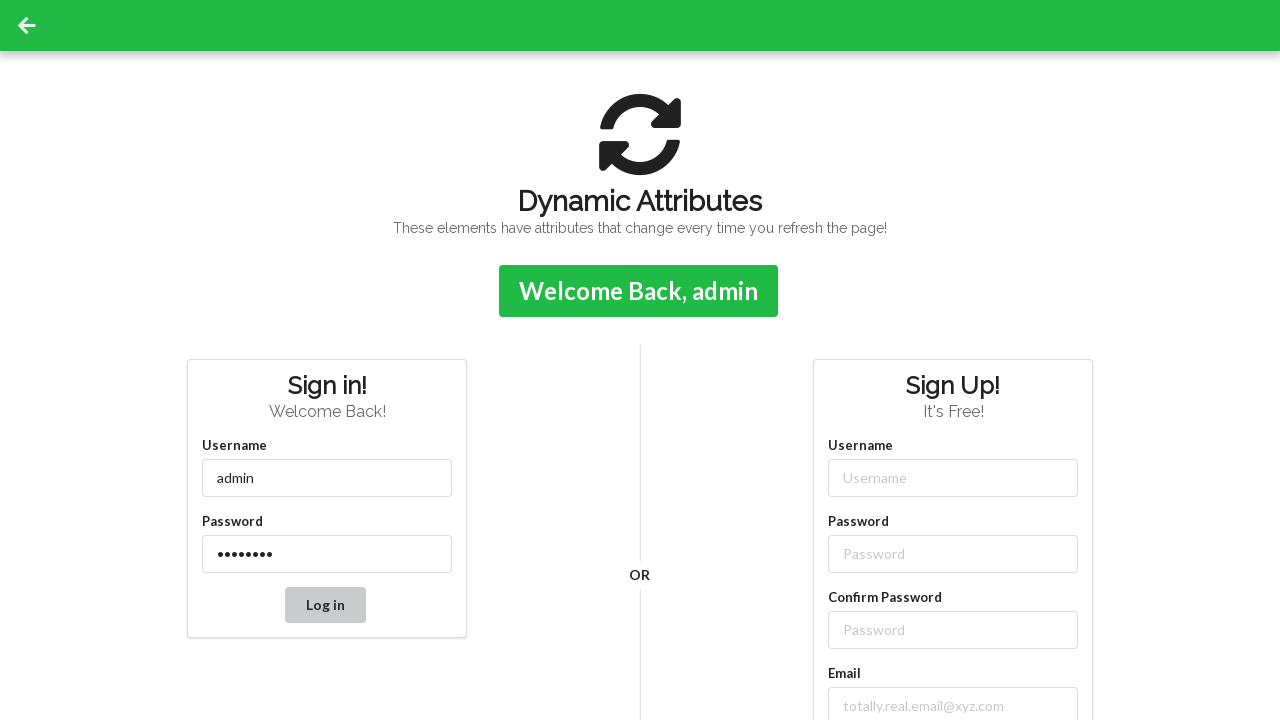

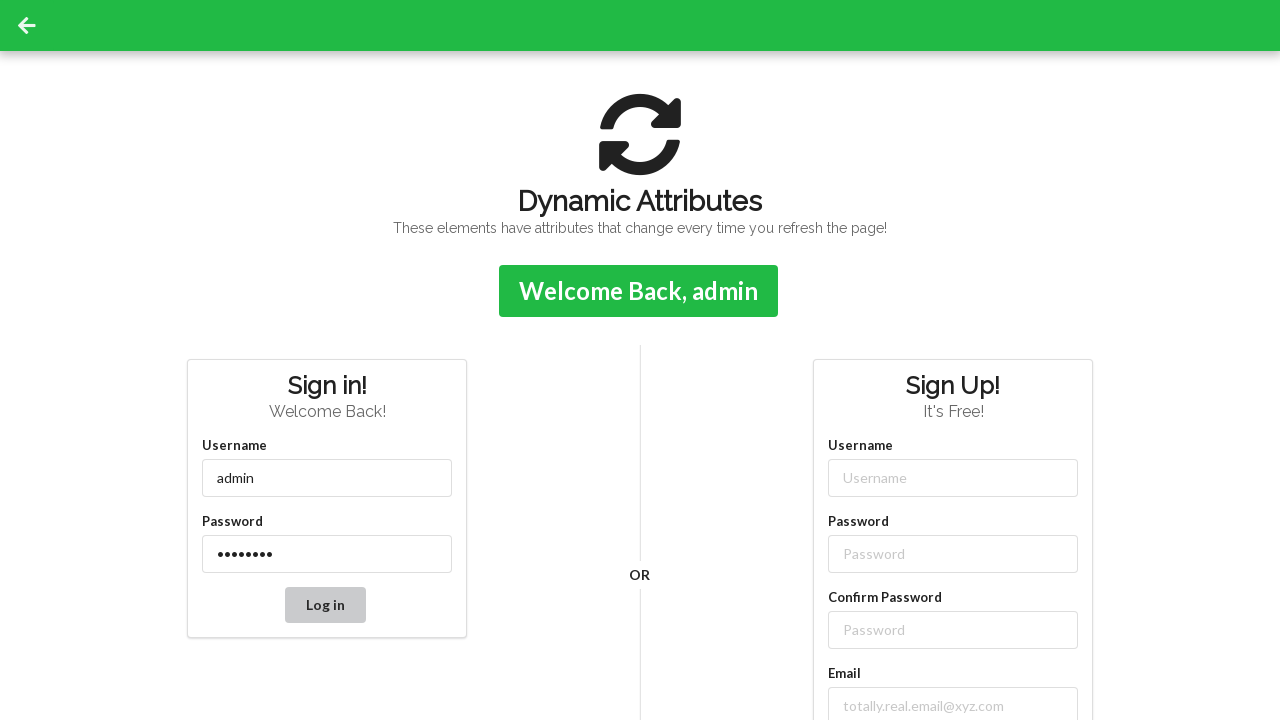